Tests the search functionality by searching for "Java" and verifying specific Java language variants appear in the results

Starting URL: https://www.99-bottles-of-beer.net/

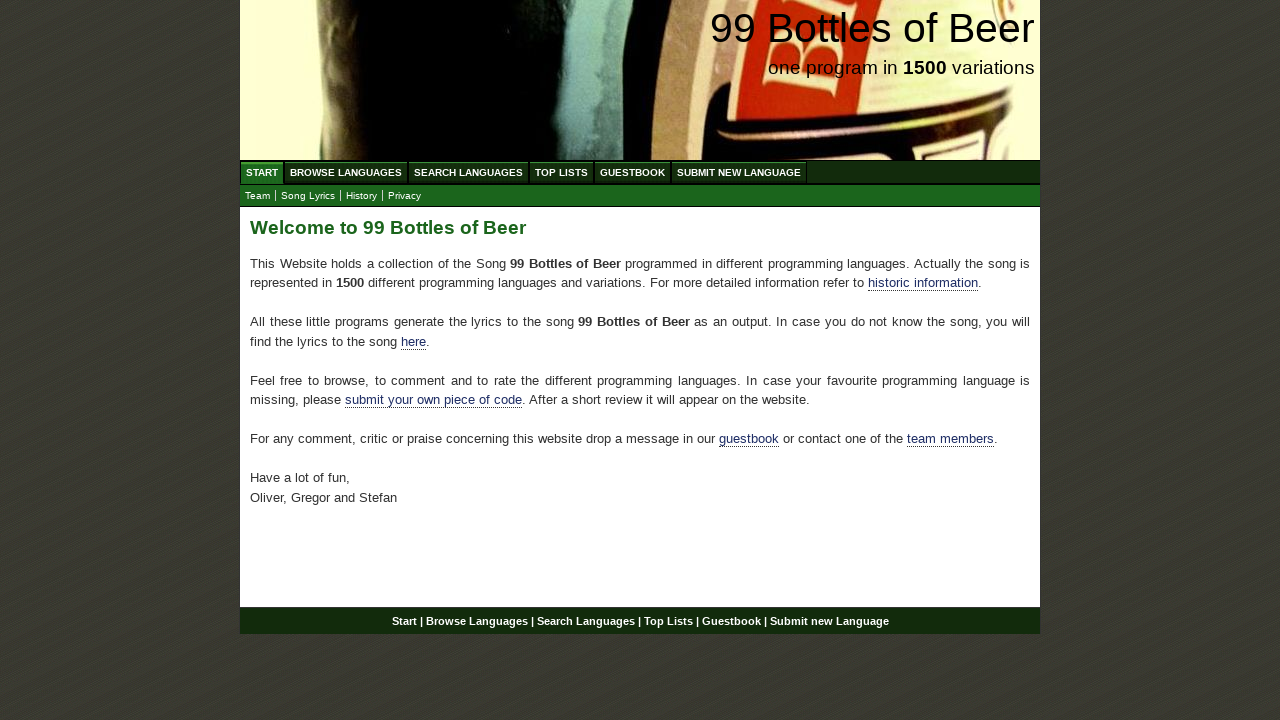

Clicked on the Search menu link at (468, 172) on a[href='/search.html']
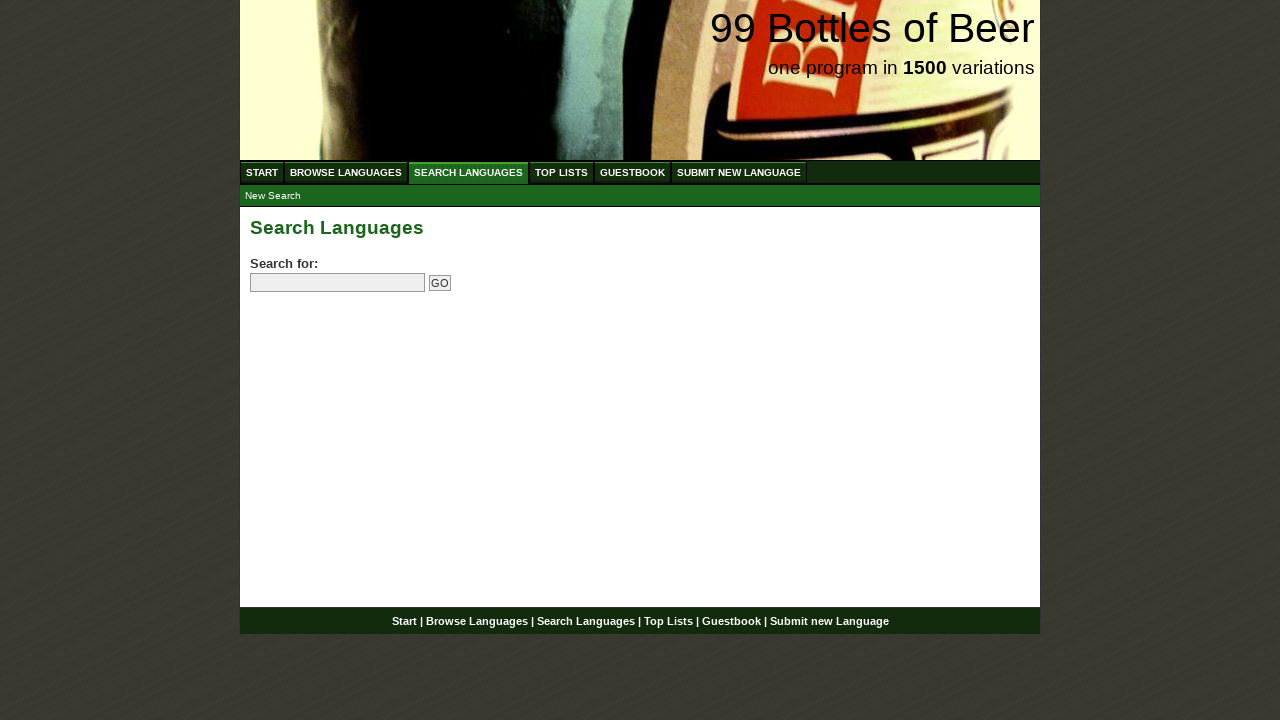

Filled search box with 'Java' on input[name='search']
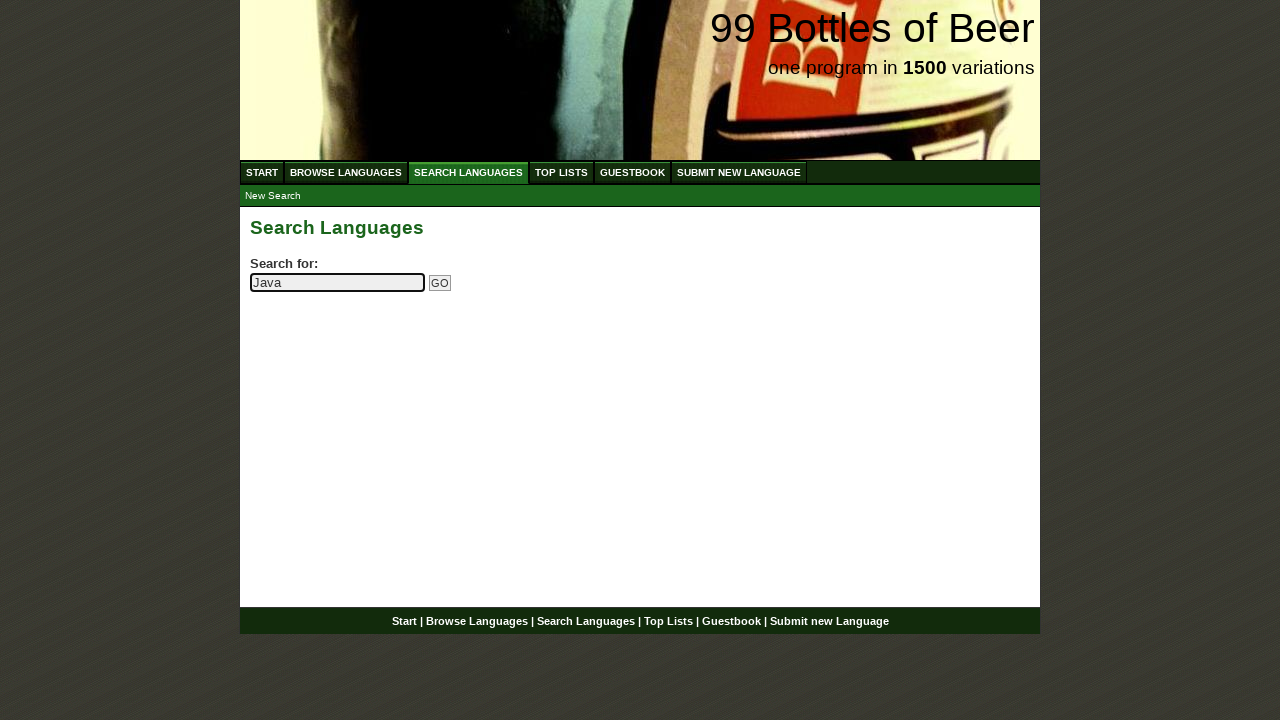

Clicked the search submit button at (440, 283) on input[type='submit']
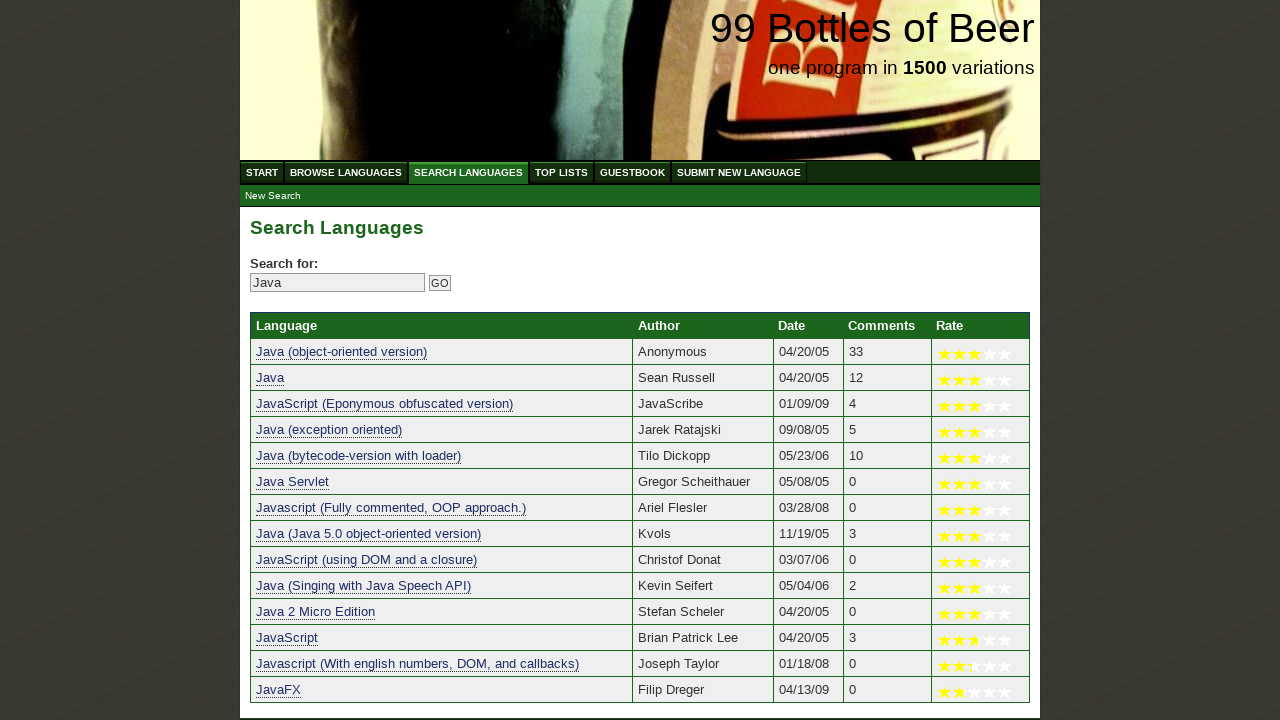

Search results table loaded successfully
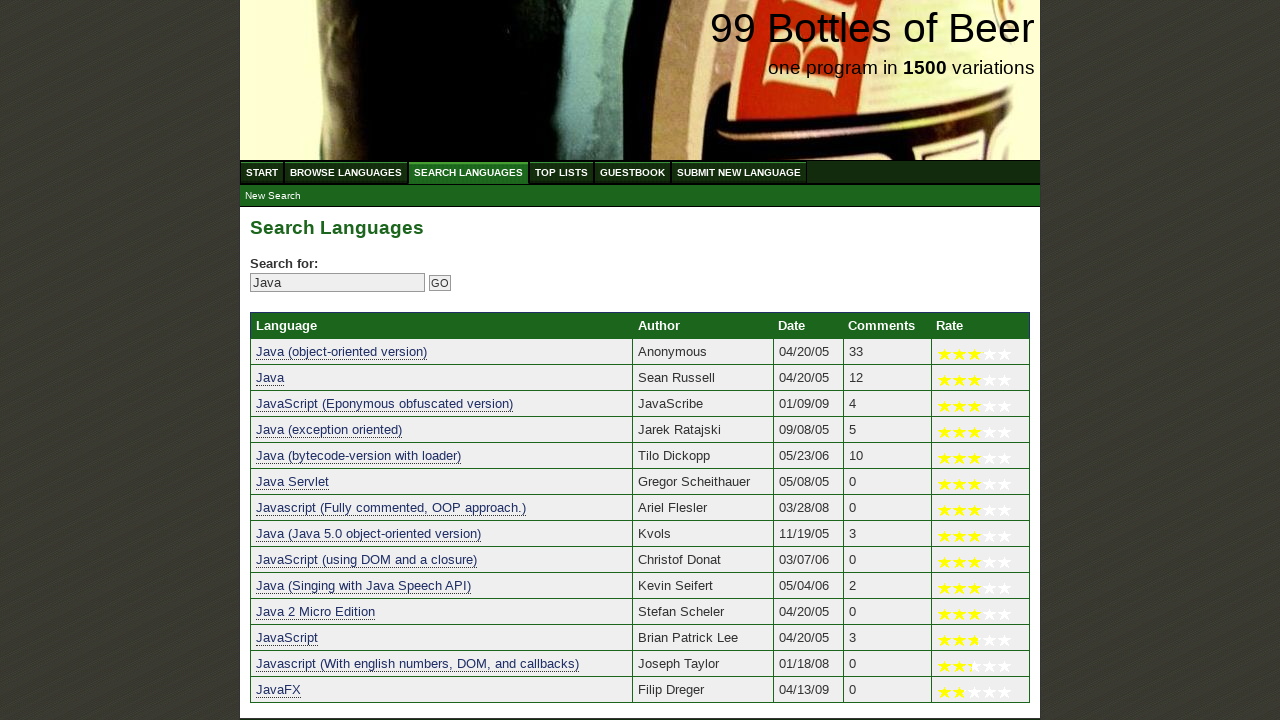

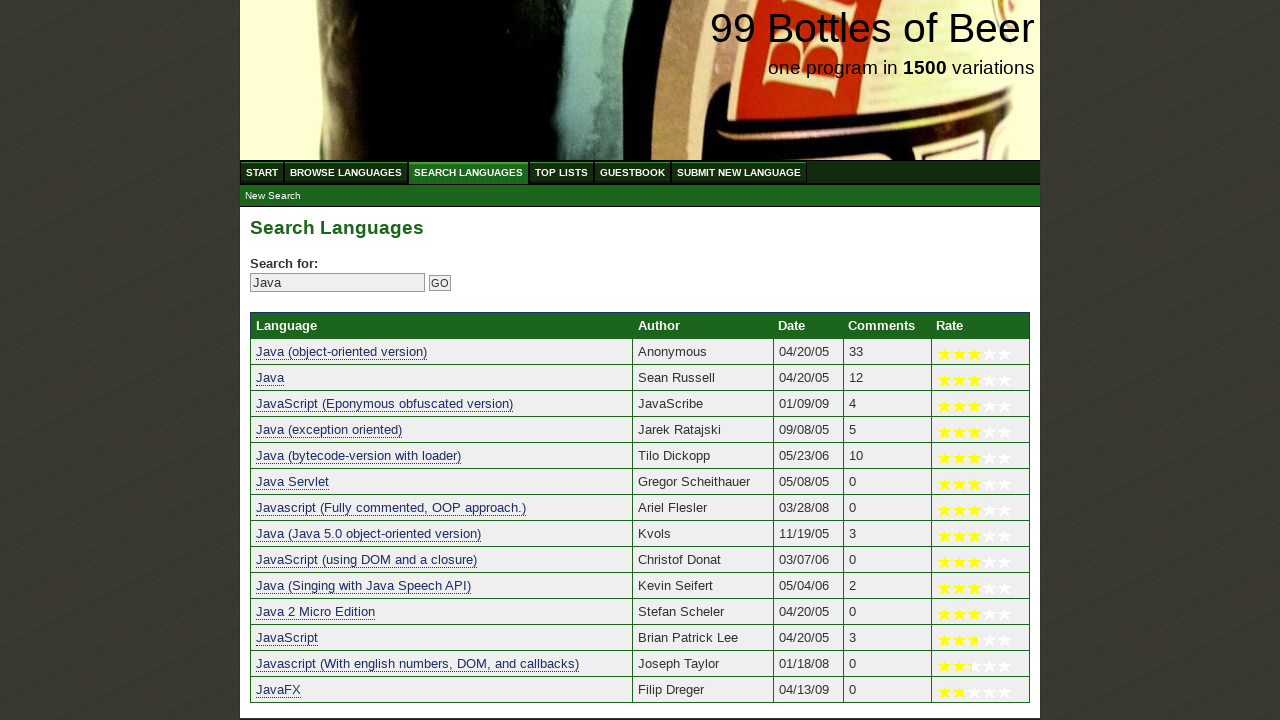